Tests that the browser back button works correctly with todo filters.

Starting URL: https://demo.playwright.dev/todomvc

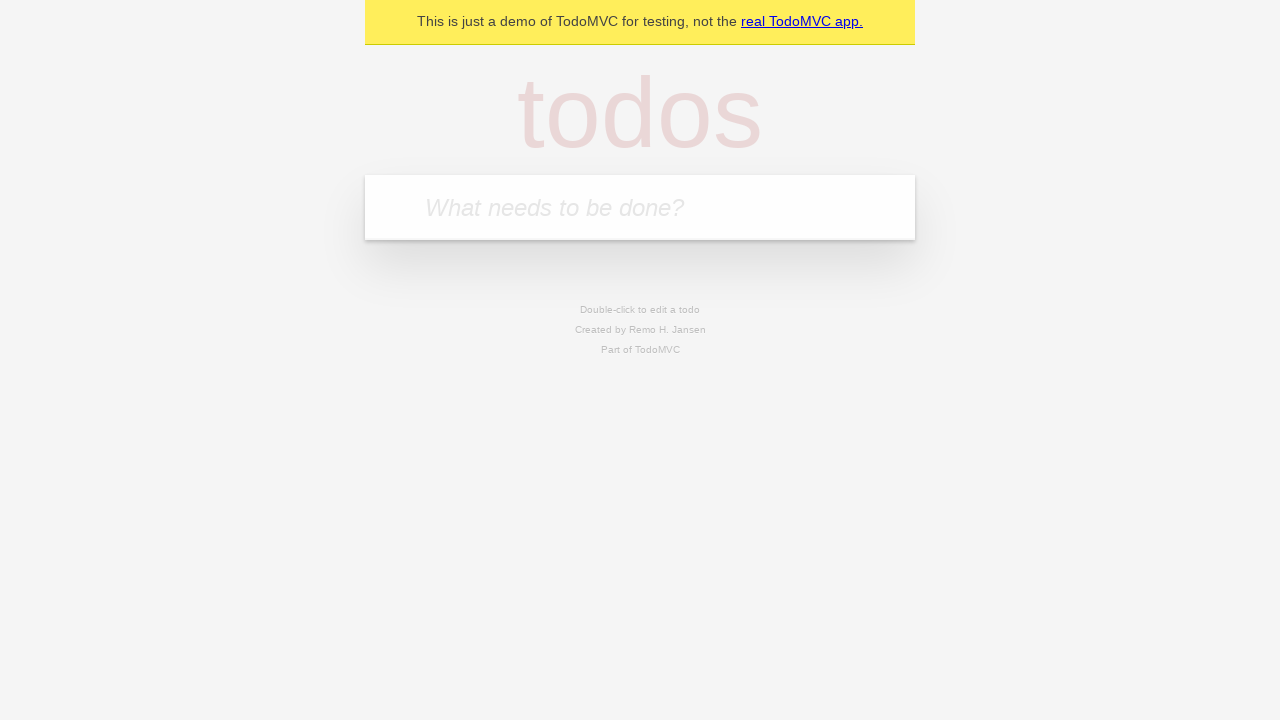

Filled todo input with 'buy some cheese' on internal:attr=[placeholder="What needs to be done?"i]
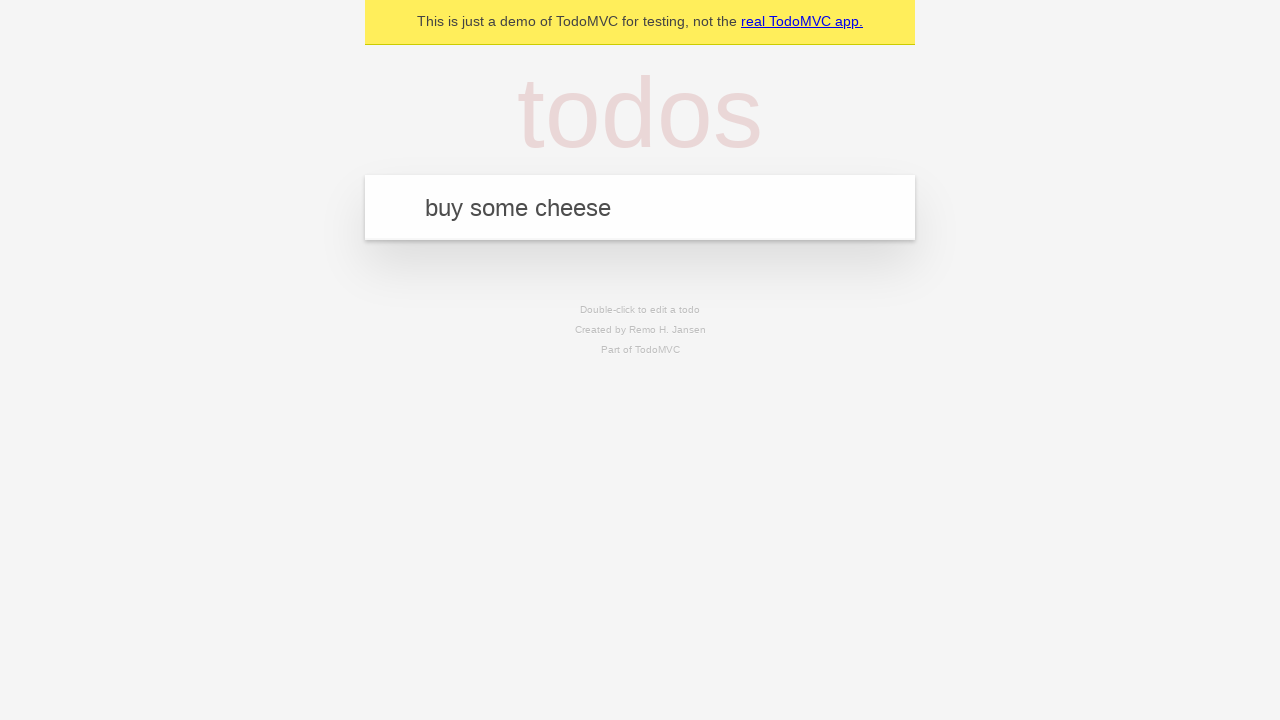

Pressed Enter to add first todo on internal:attr=[placeholder="What needs to be done?"i]
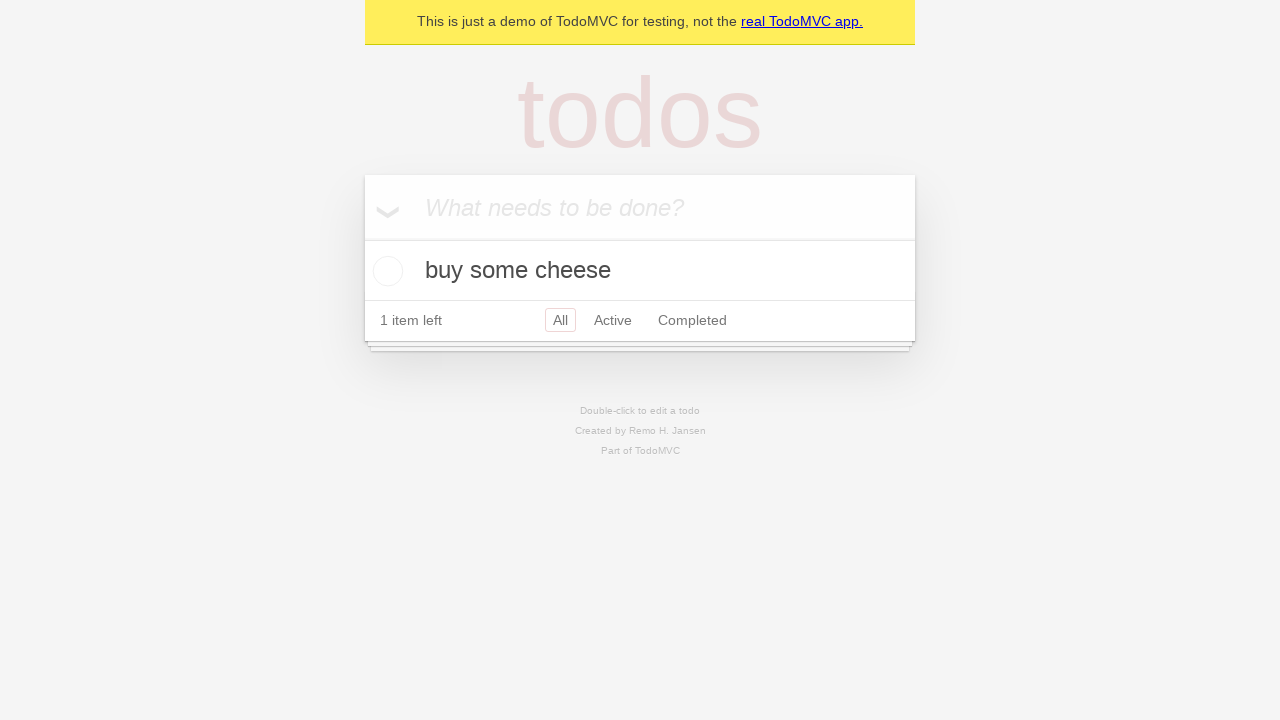

Filled todo input with 'feed the cat' on internal:attr=[placeholder="What needs to be done?"i]
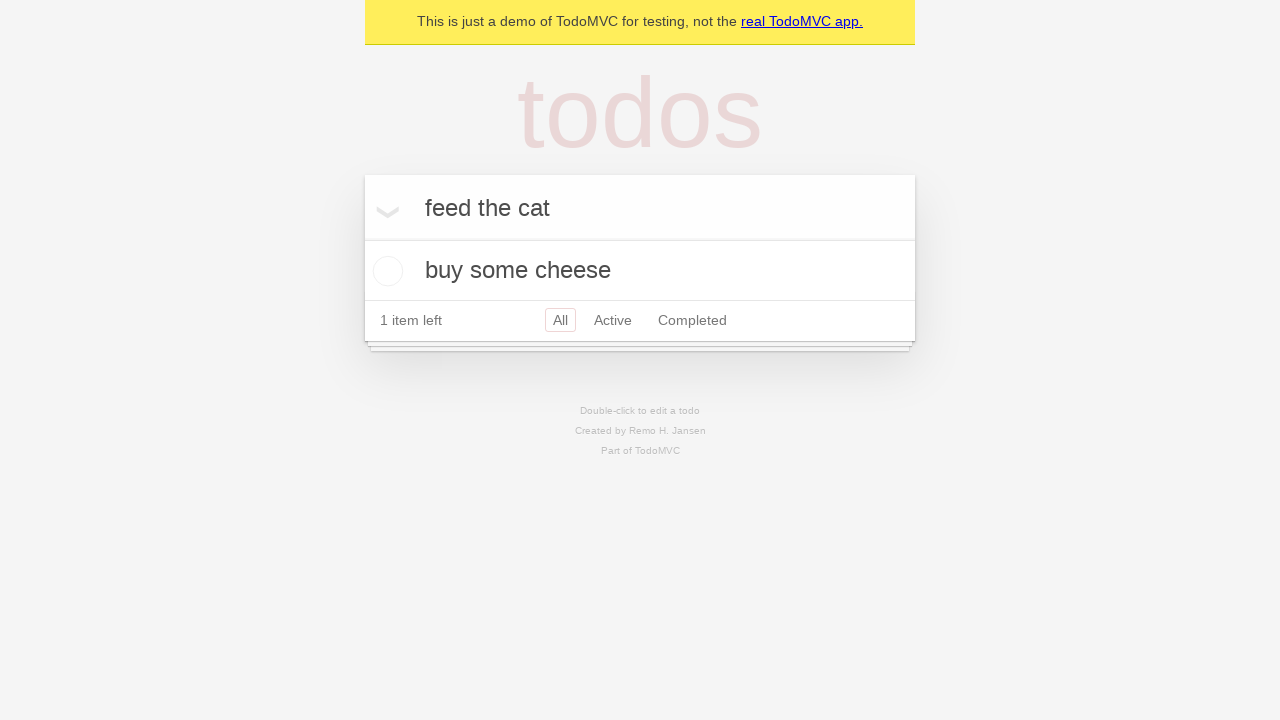

Pressed Enter to add second todo on internal:attr=[placeholder="What needs to be done?"i]
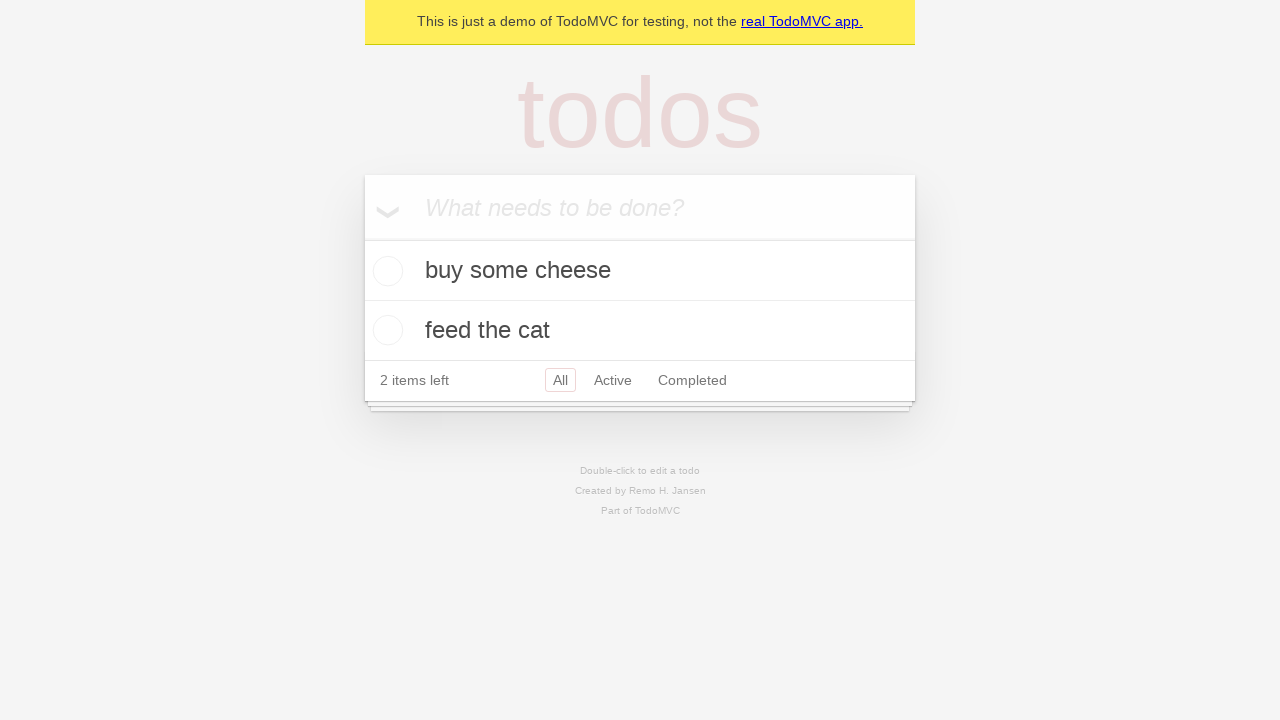

Filled todo input with 'book a doctors appointment' on internal:attr=[placeholder="What needs to be done?"i]
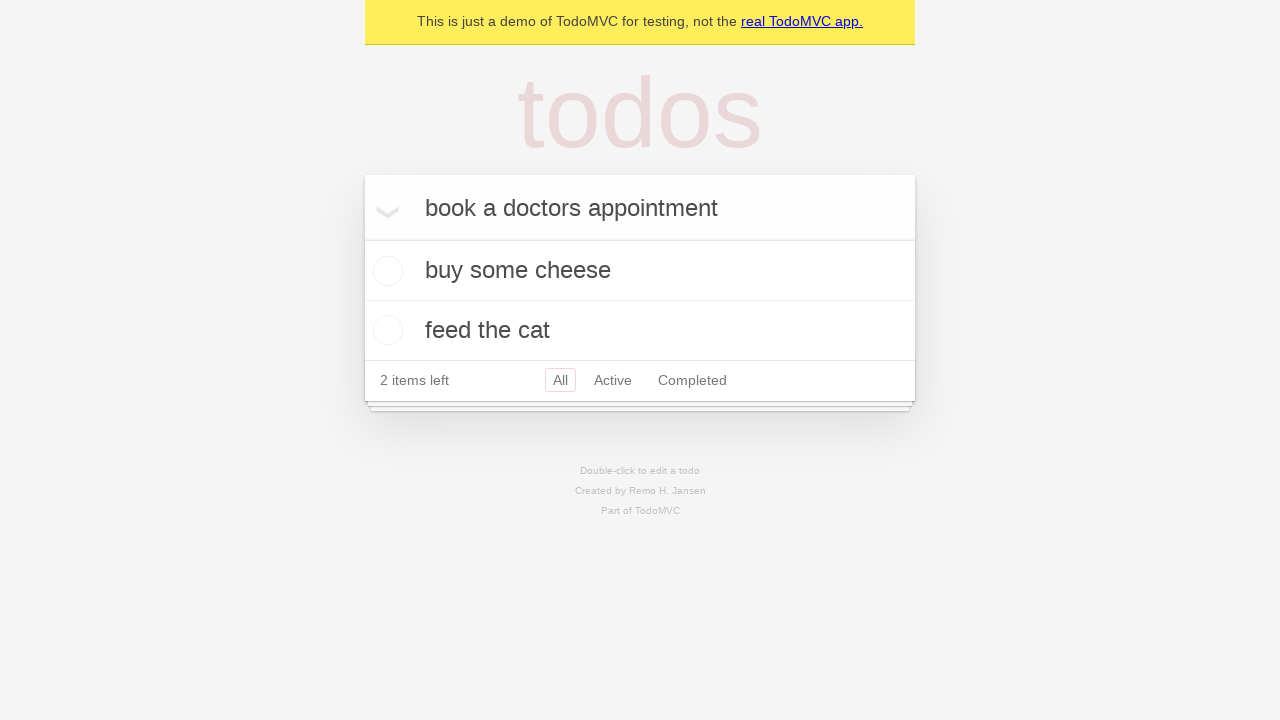

Pressed Enter to add third todo on internal:attr=[placeholder="What needs to be done?"i]
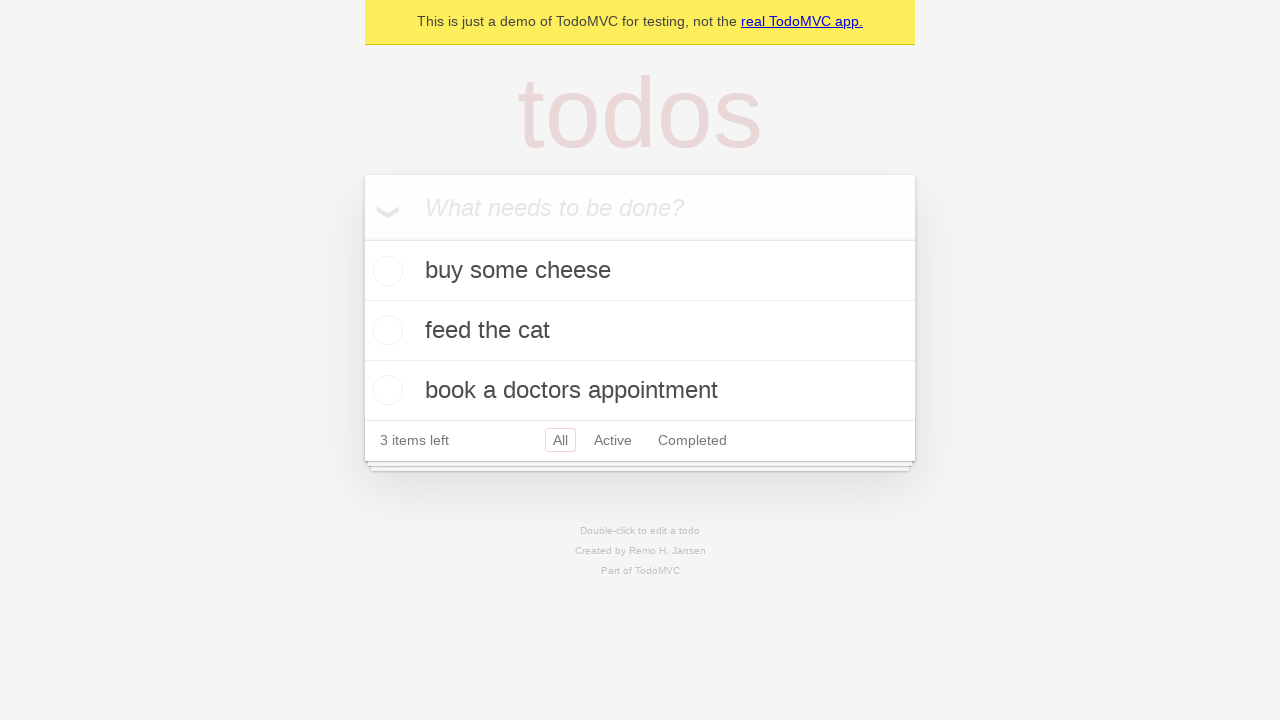

Checked the second todo as completed at (385, 330) on .todo-list li .toggle >> nth=1
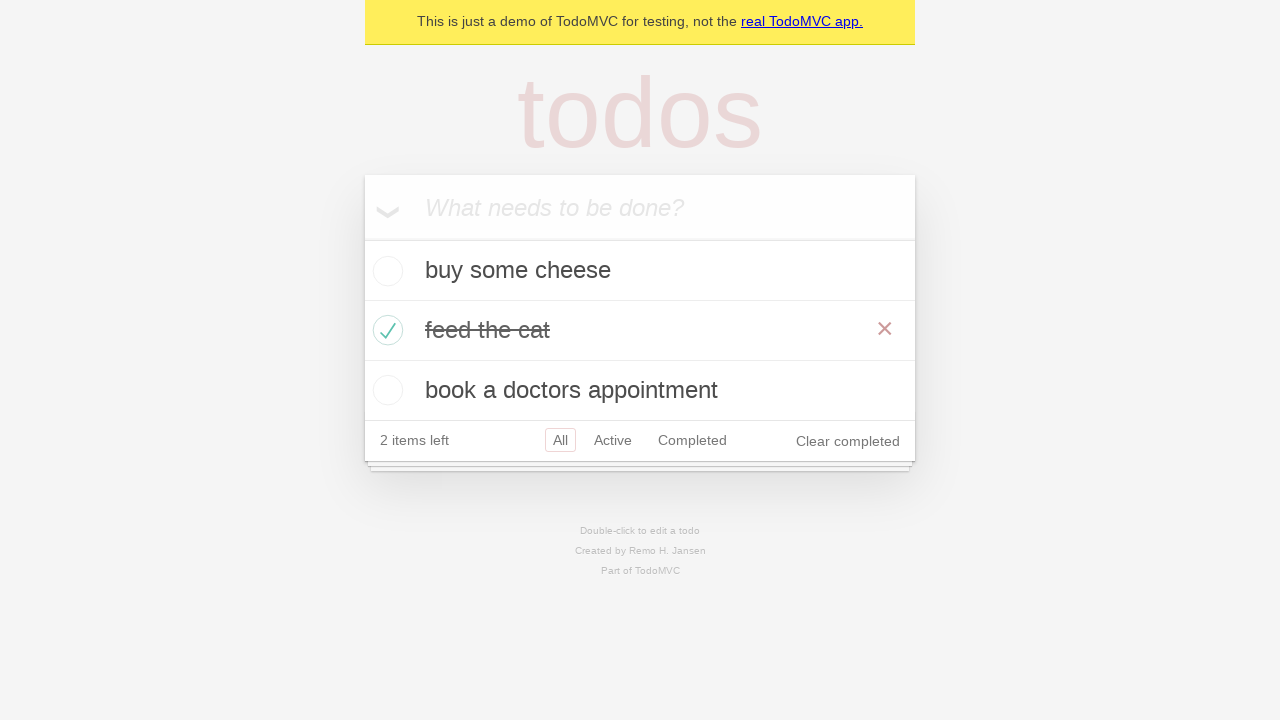

Clicked All filter to show all todos at (560, 440) on internal:role=link[name="All"i]
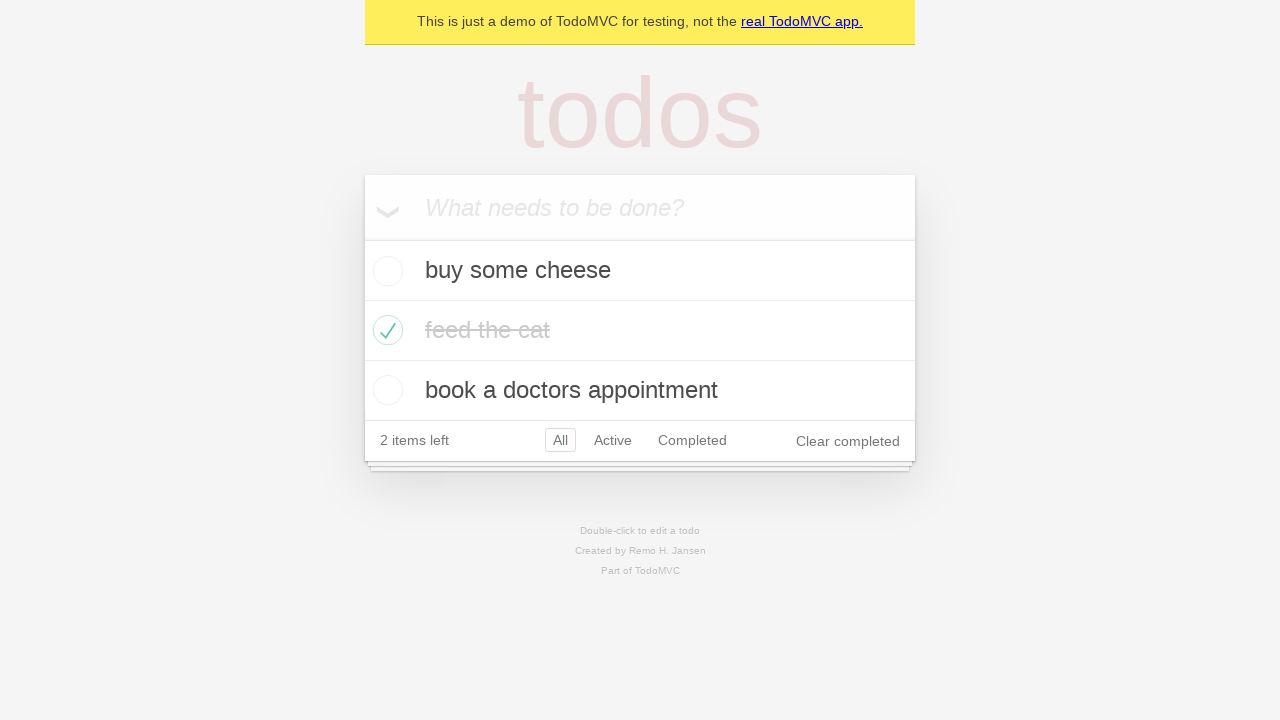

Clicked Active filter to show only active todos at (613, 440) on internal:role=link[name="Active"i]
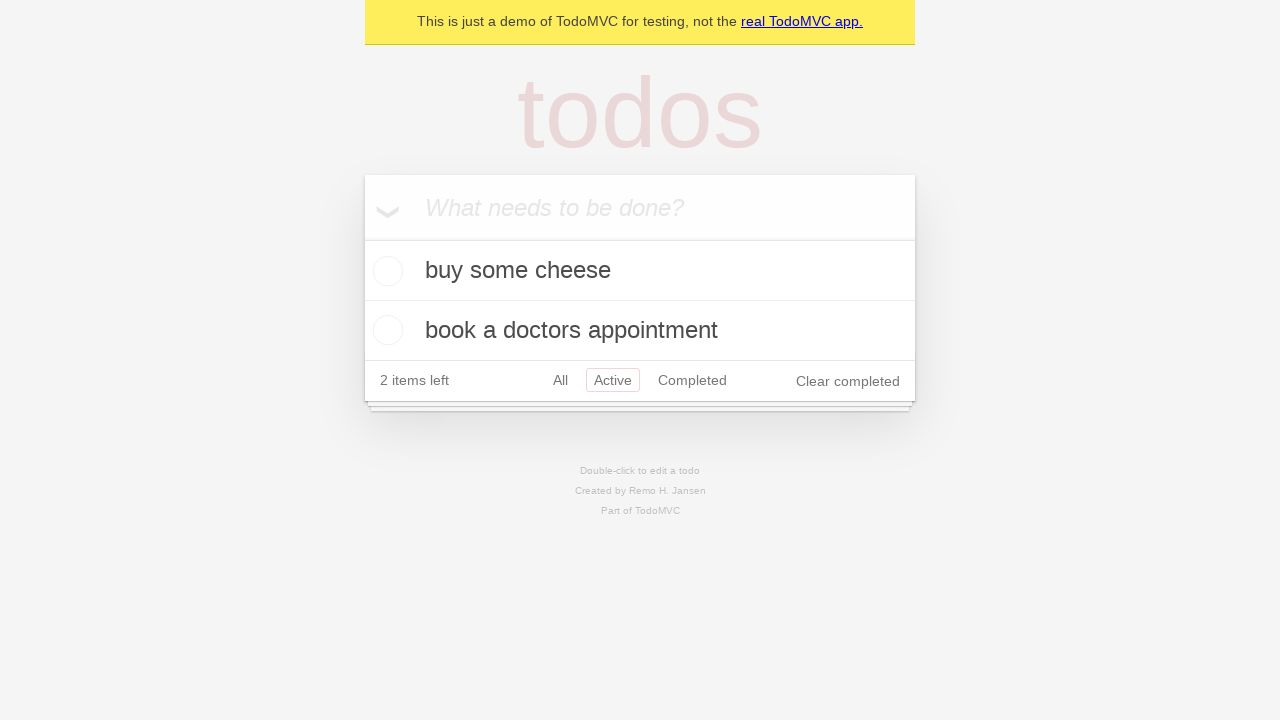

Clicked Completed filter to show only completed todos at (692, 380) on internal:role=link[name="Completed"i]
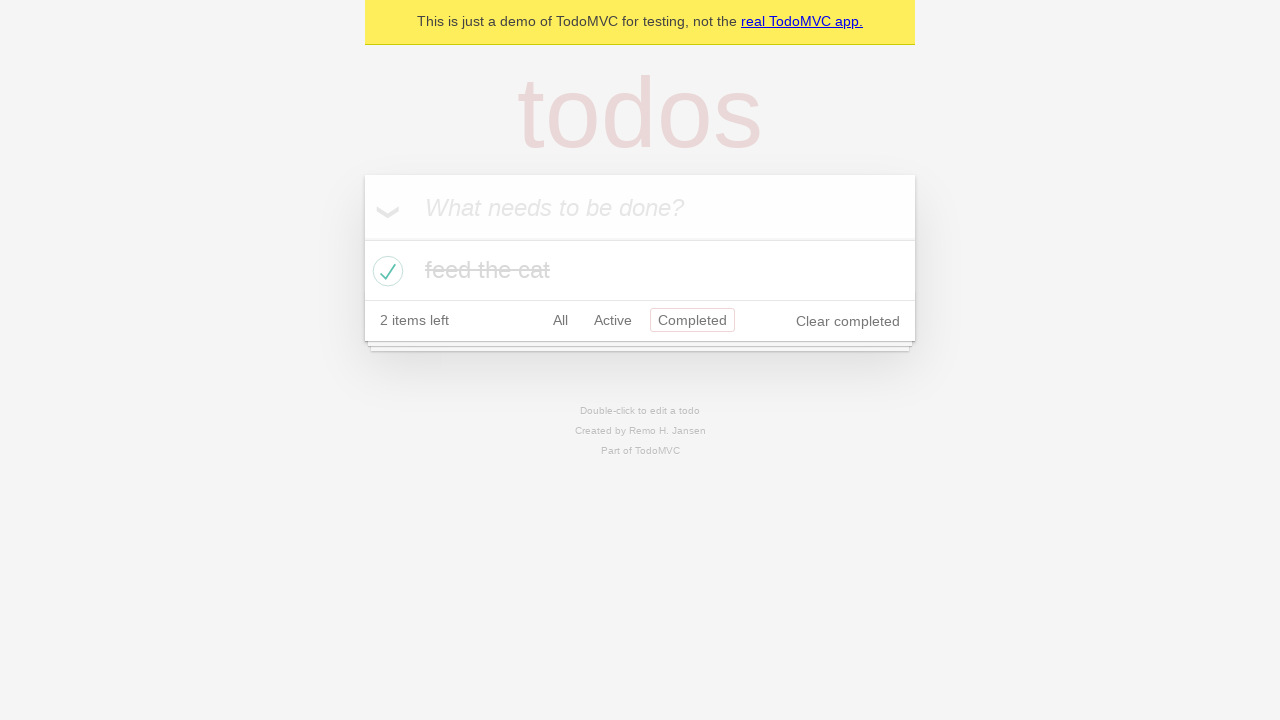

Navigated back using browser back button to Active filter
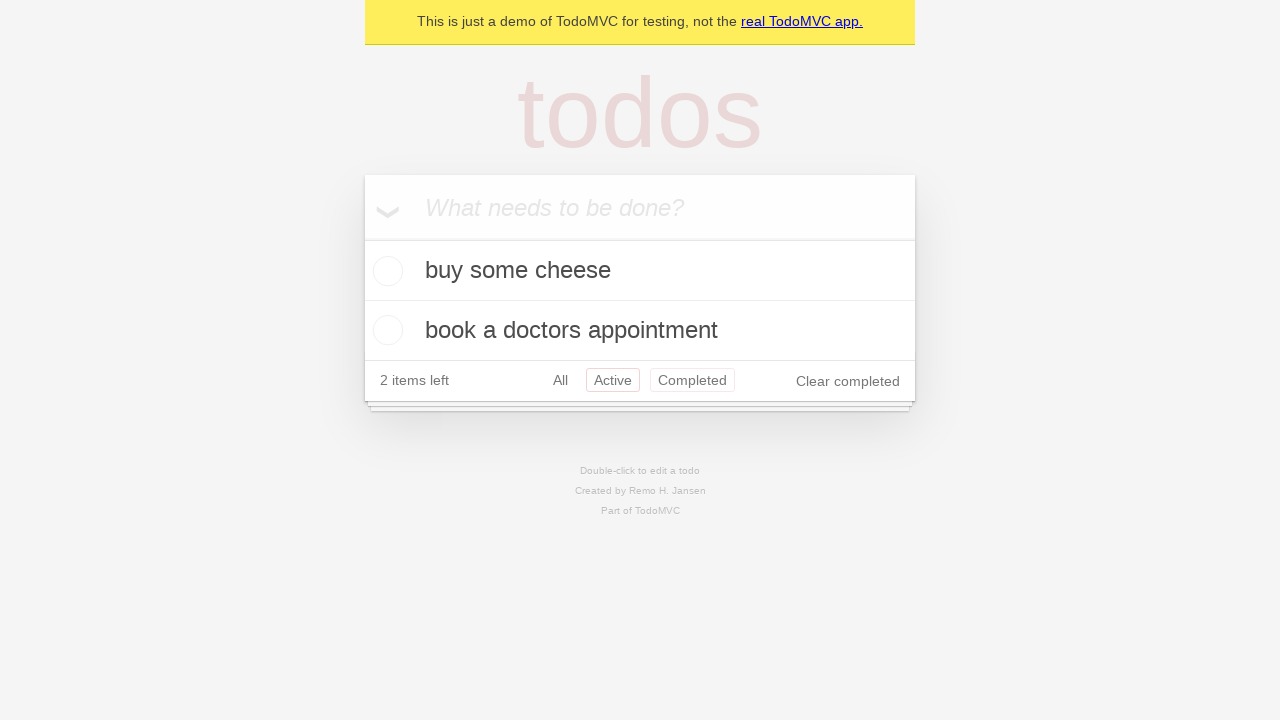

Navigated back again using browser back button to All filter
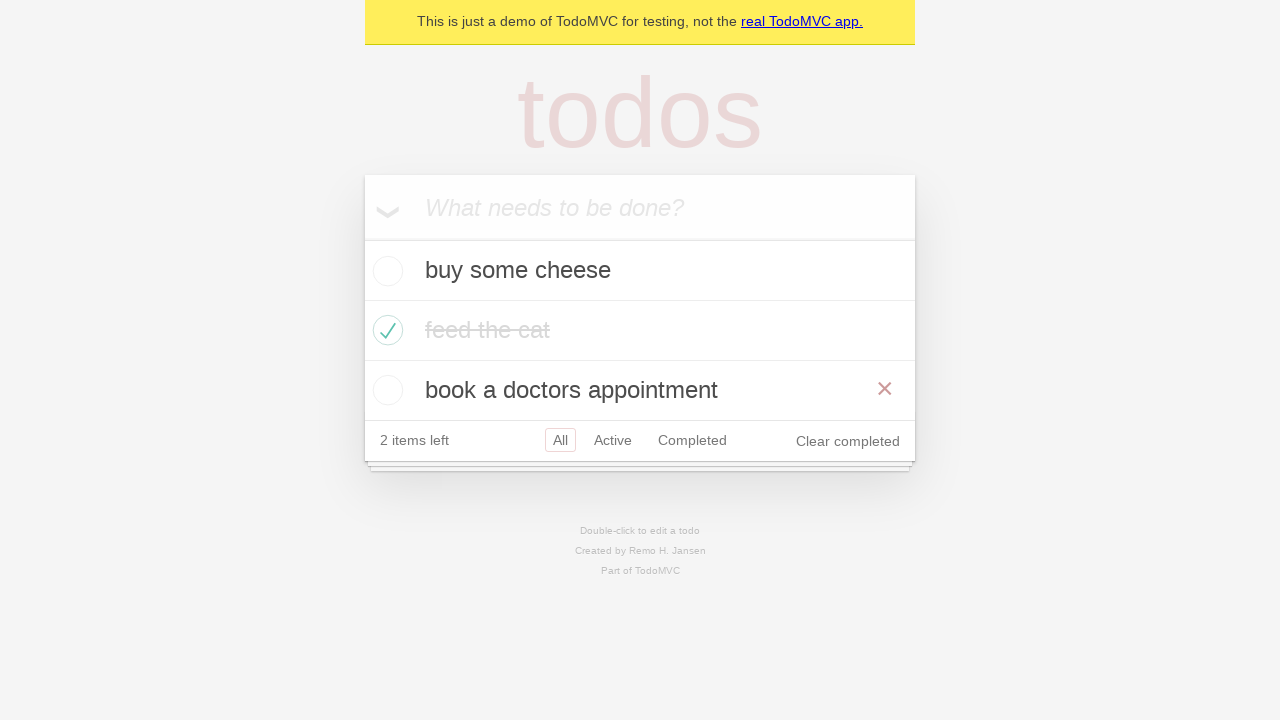

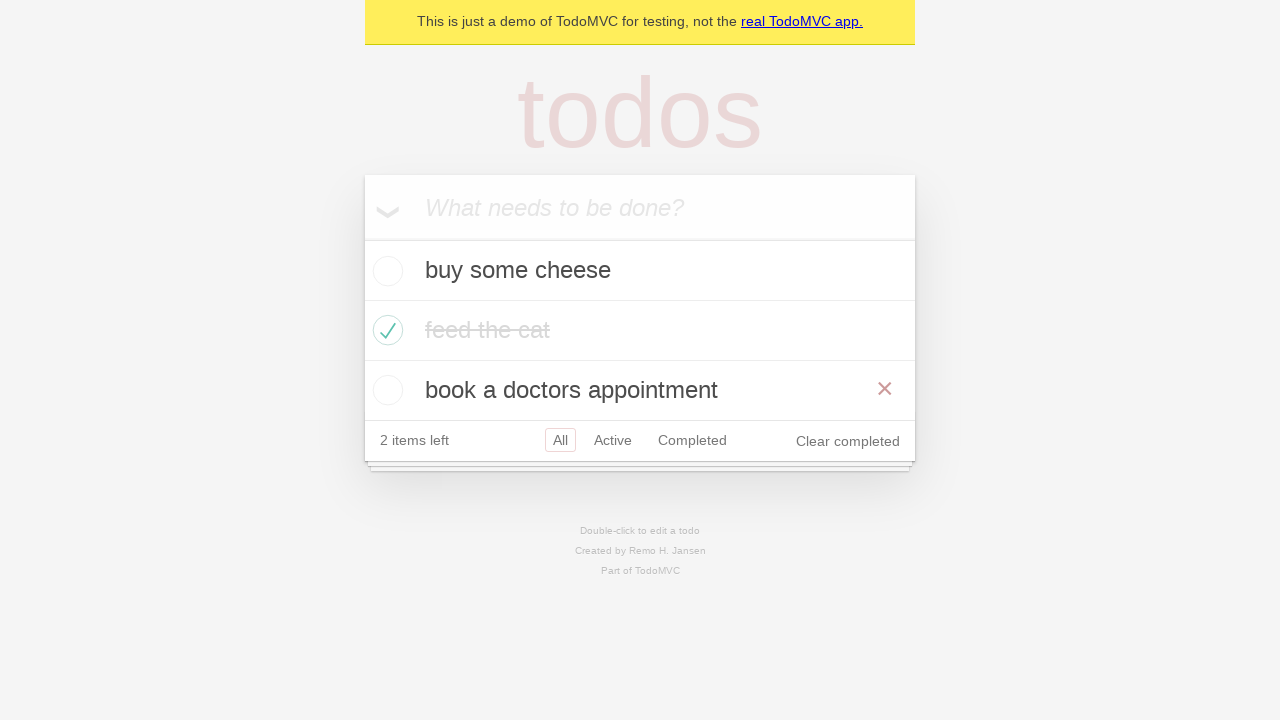